Tests that new todo items are appended to the bottom of the list by creating 3 items and checking the count

Starting URL: https://demo.playwright.dev/todomvc

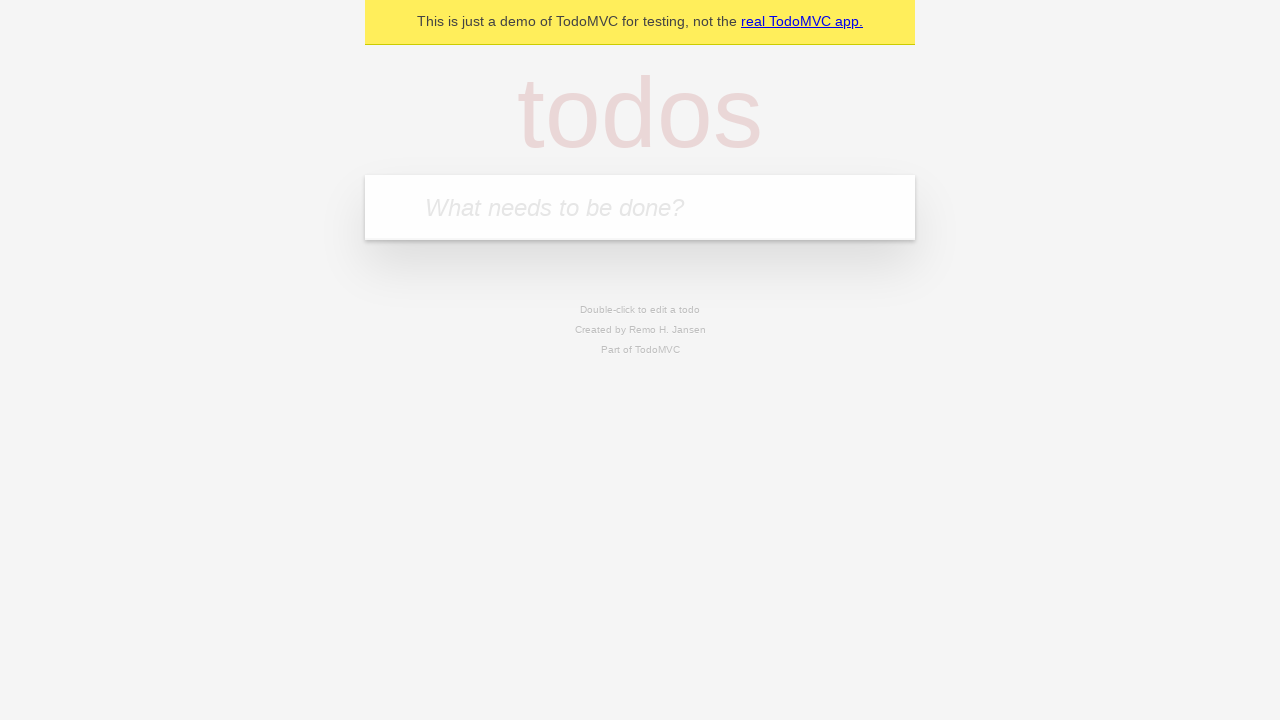

Filled input field with first todo item 'buy some cheese' on internal:attr=[placeholder="What needs to be done?"i]
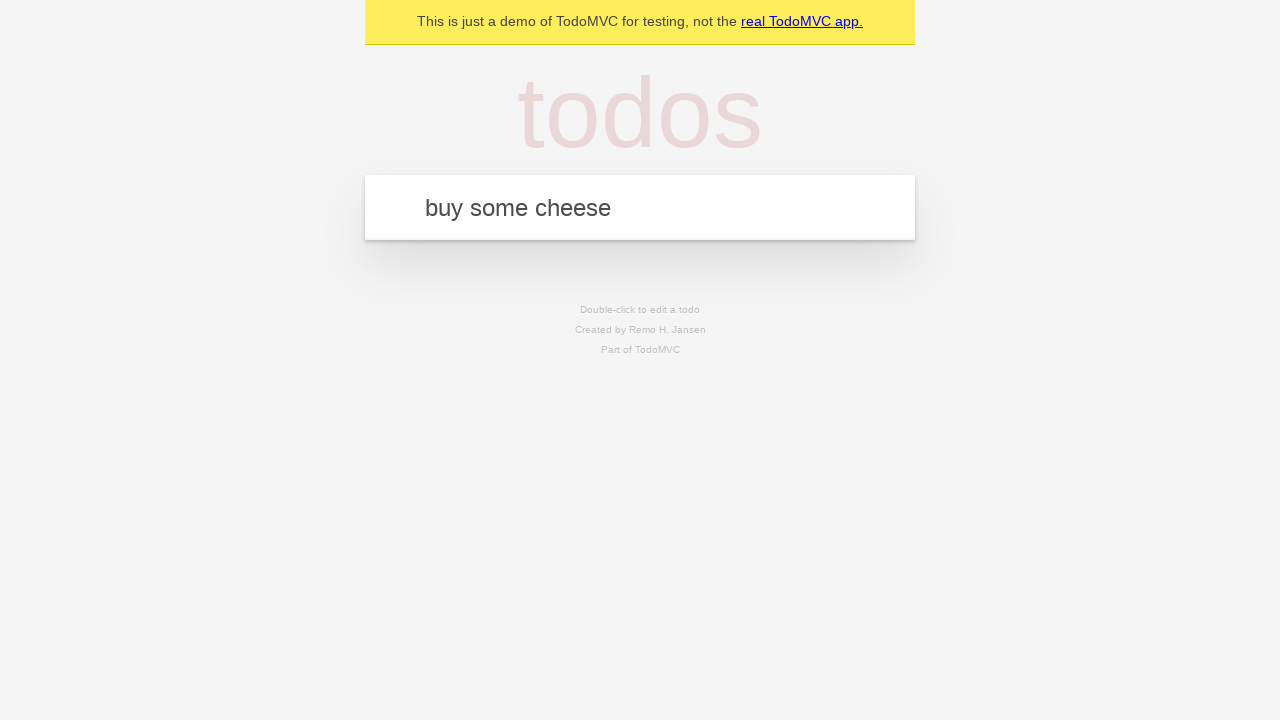

Pressed Enter to add first todo item on internal:attr=[placeholder="What needs to be done?"i]
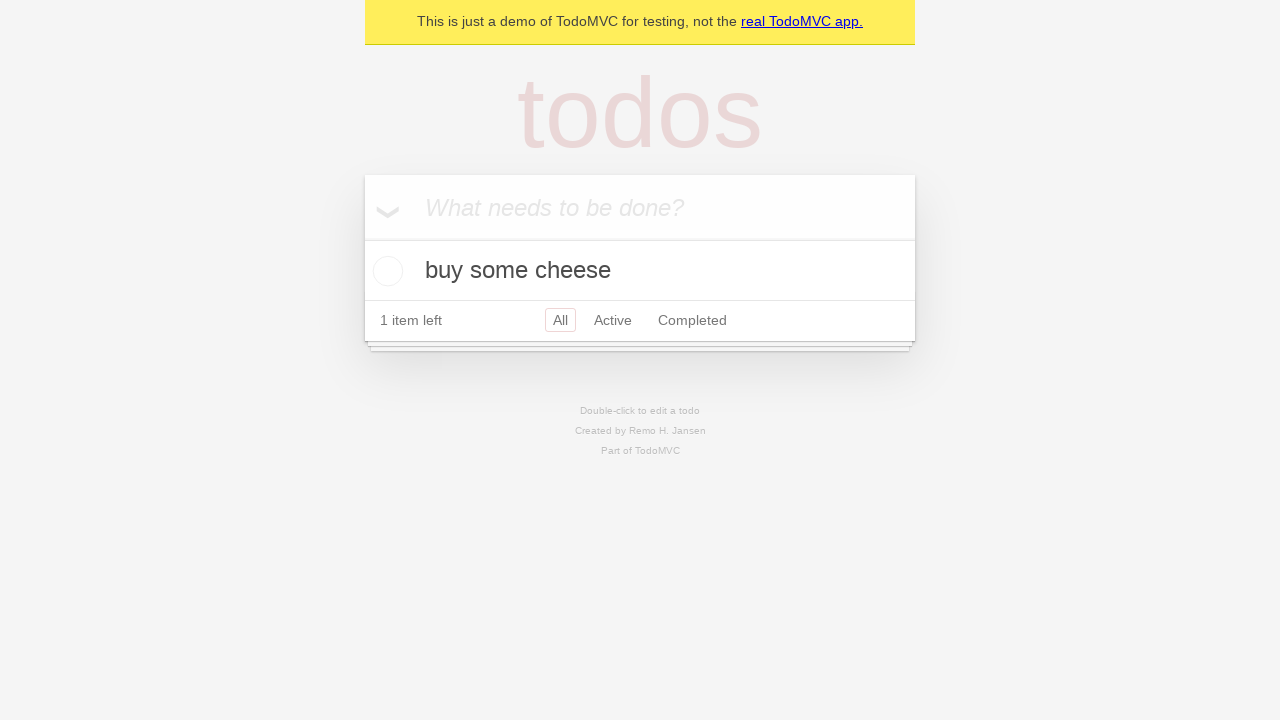

Filled input field with second todo item 'feed the cat' on internal:attr=[placeholder="What needs to be done?"i]
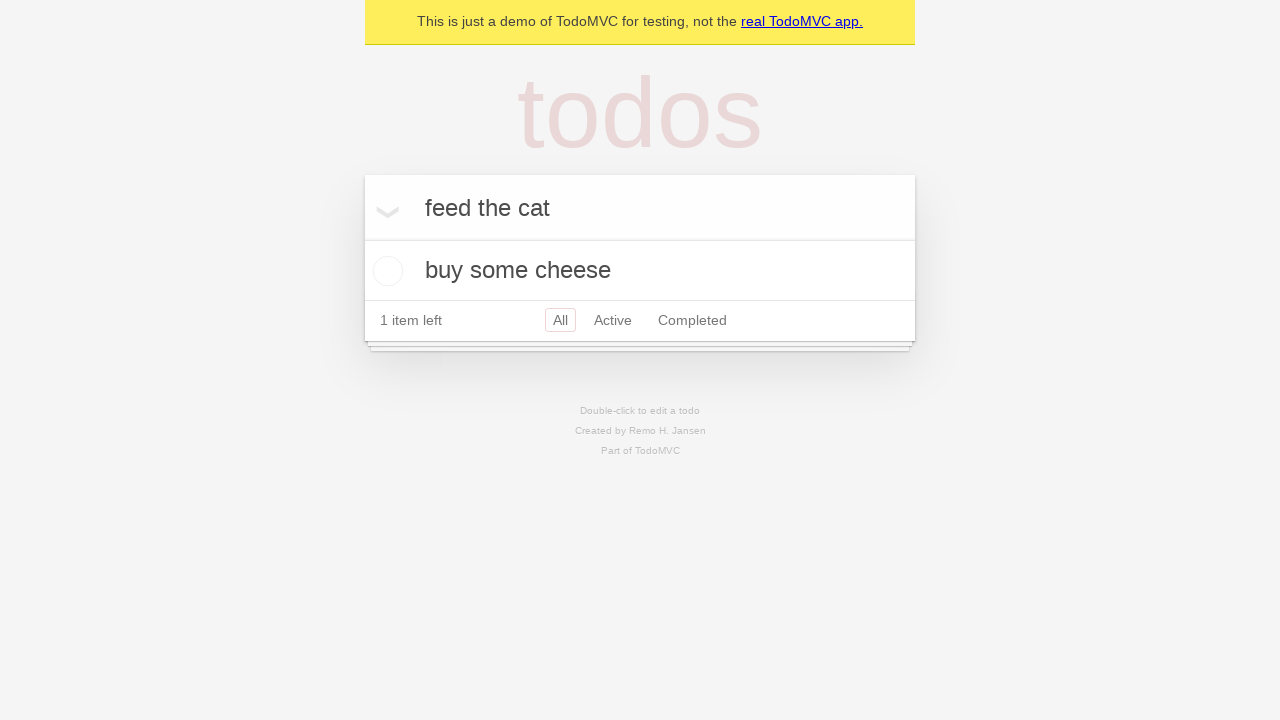

Pressed Enter to add second todo item on internal:attr=[placeholder="What needs to be done?"i]
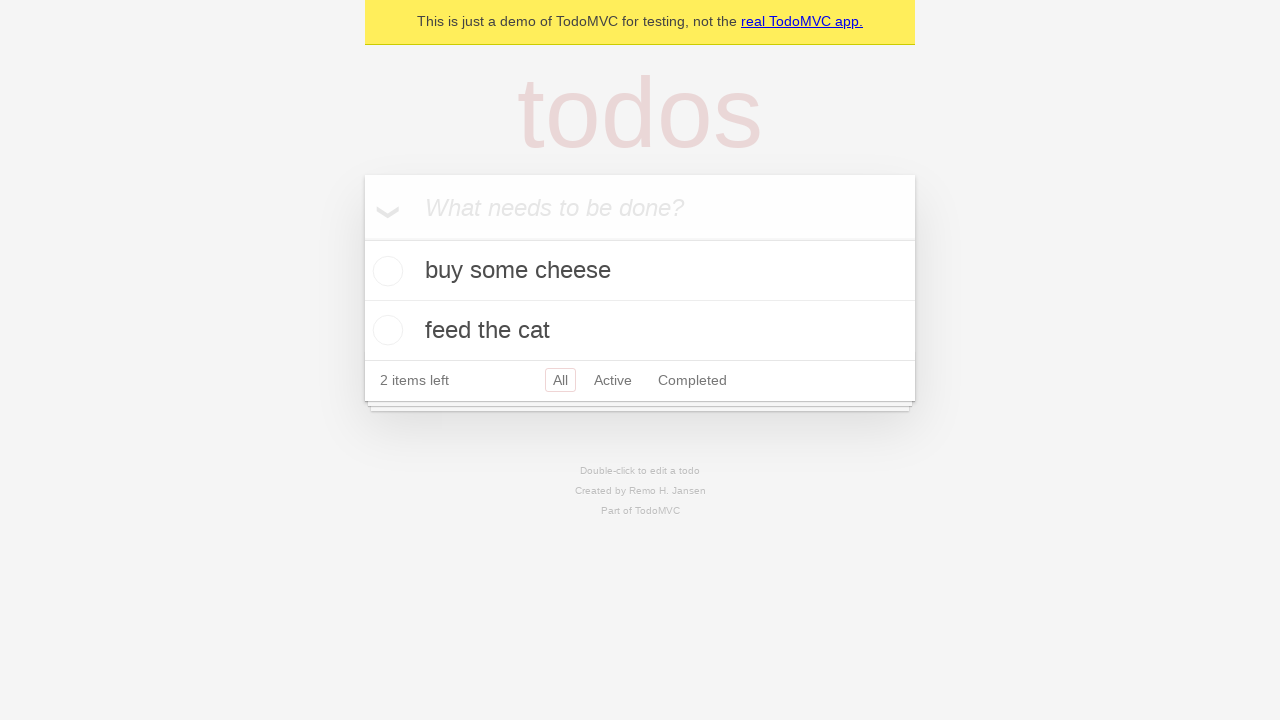

Filled input field with third todo item 'book a doctors appointment' on internal:attr=[placeholder="What needs to be done?"i]
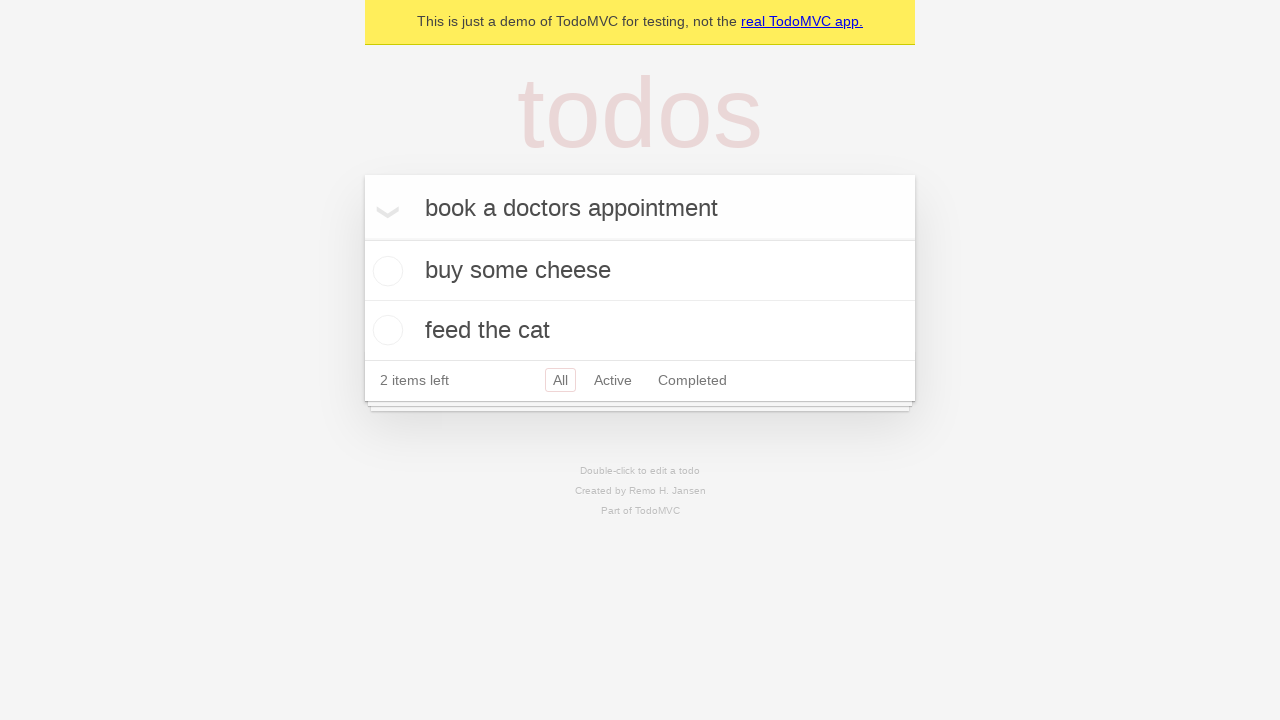

Pressed Enter to add third todo item on internal:attr=[placeholder="What needs to be done?"i]
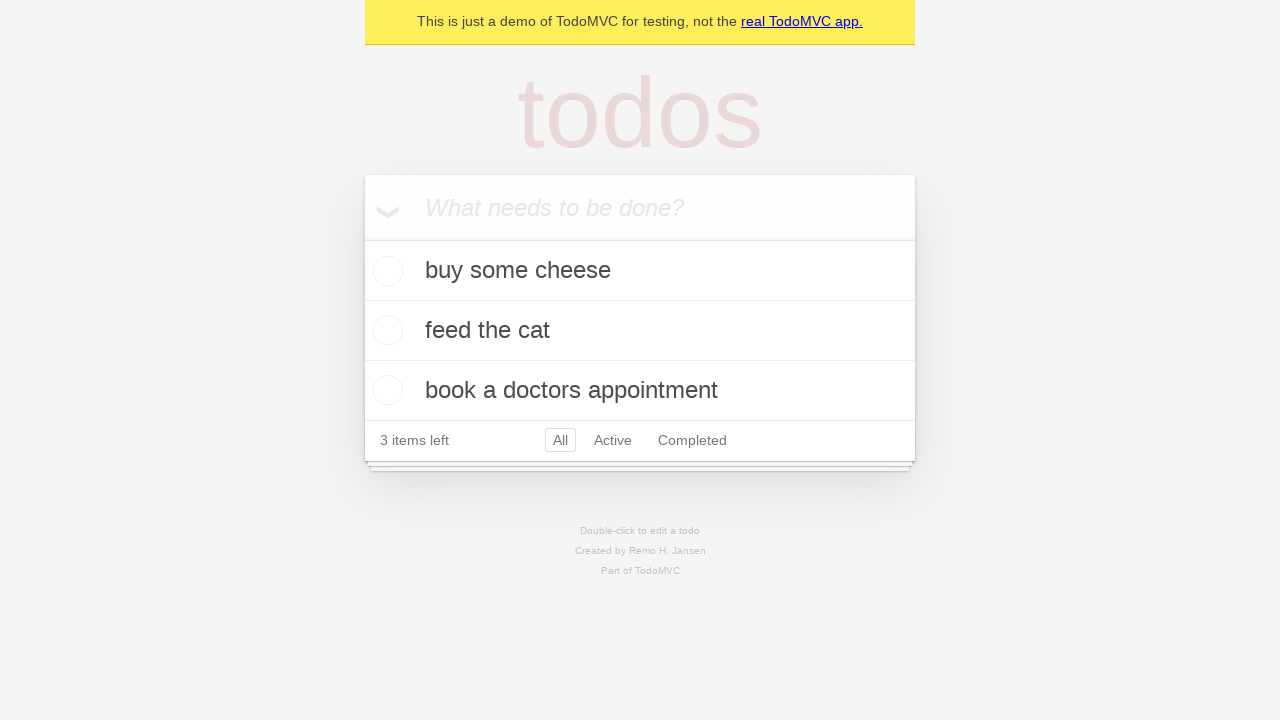

Waited for todo count element to be visible
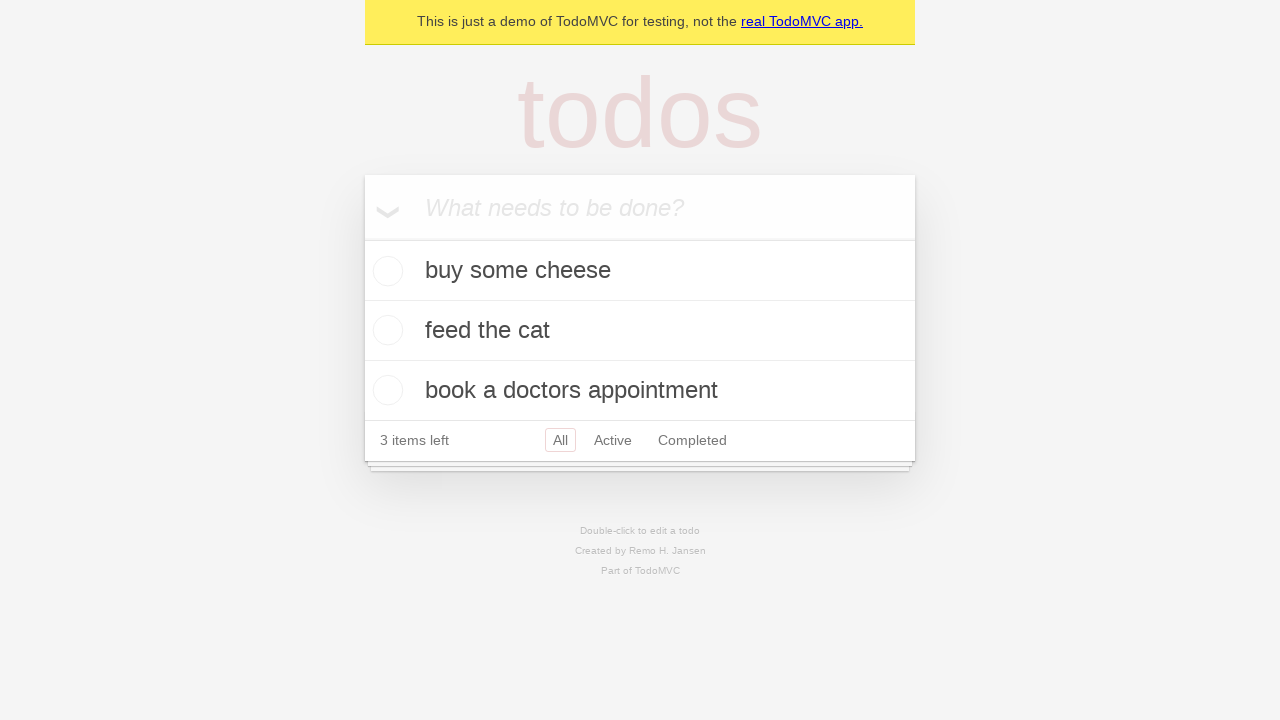

Verified that todo list displays '3 items left'
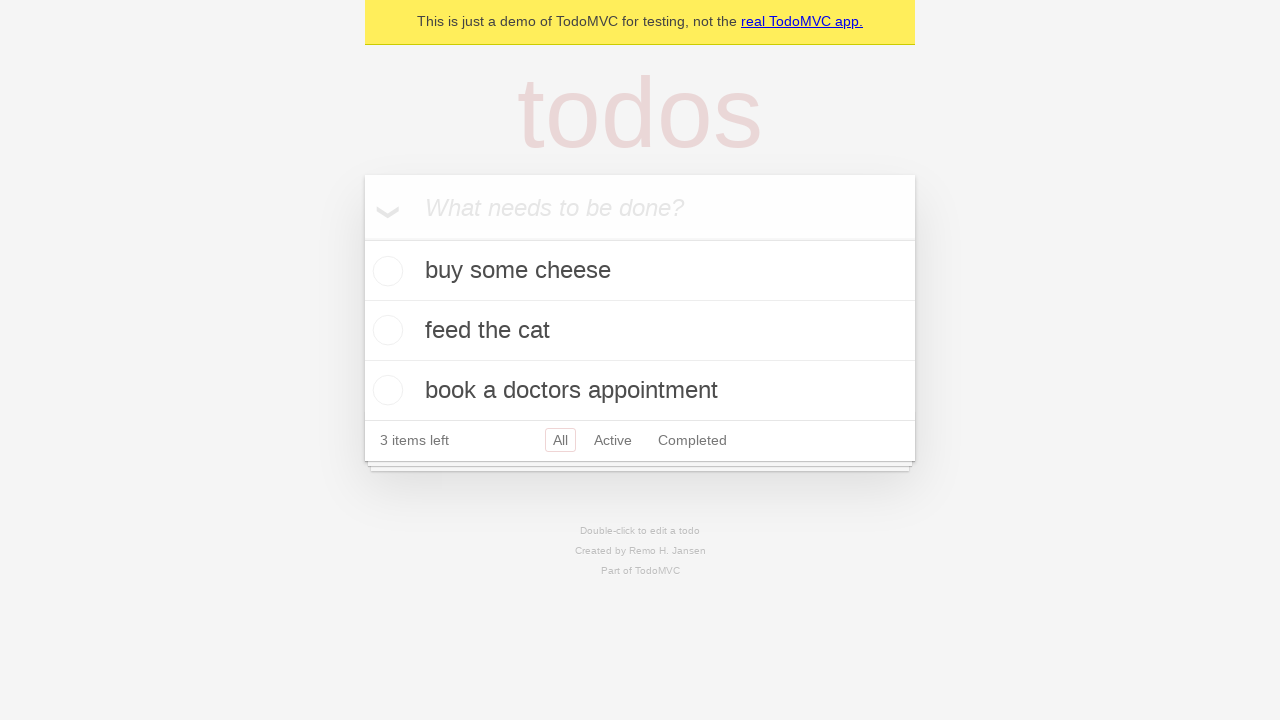

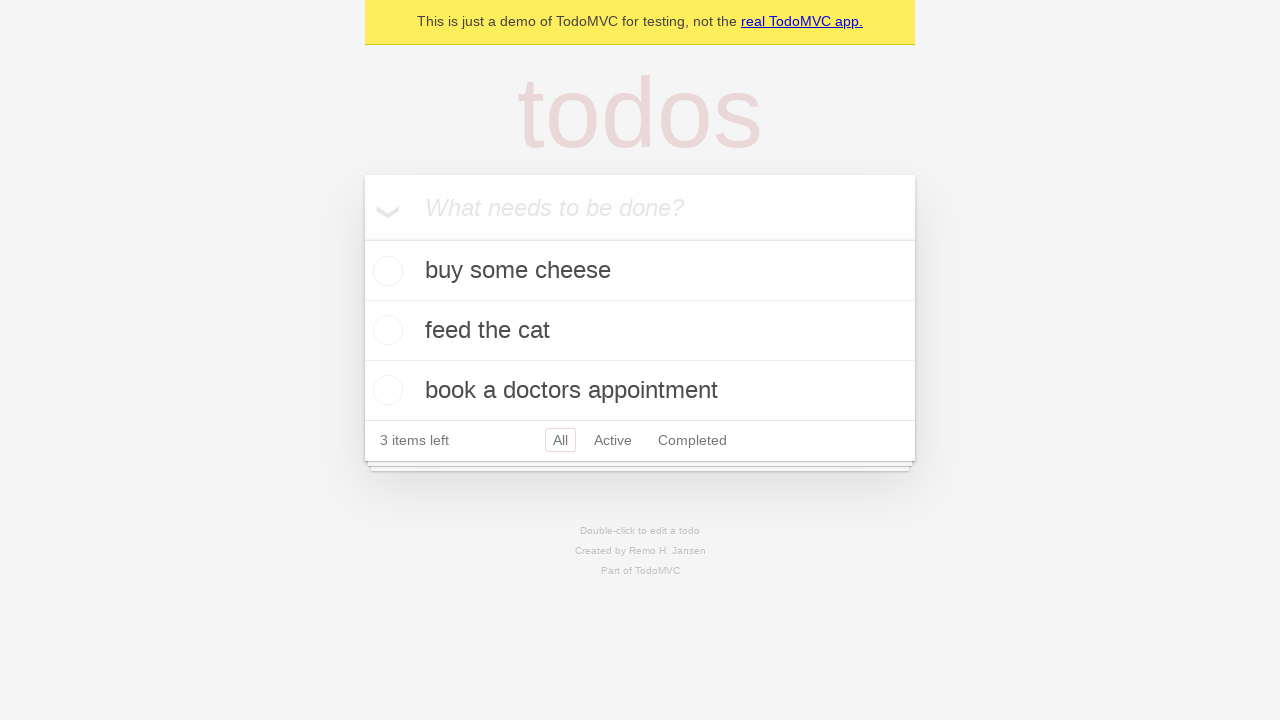